Navigates to MoneyControl's F&O market snapshot page and verifies that the market data section is displayed

Starting URL: https://www.moneycontrol.com/markets/fno-market-snapshot

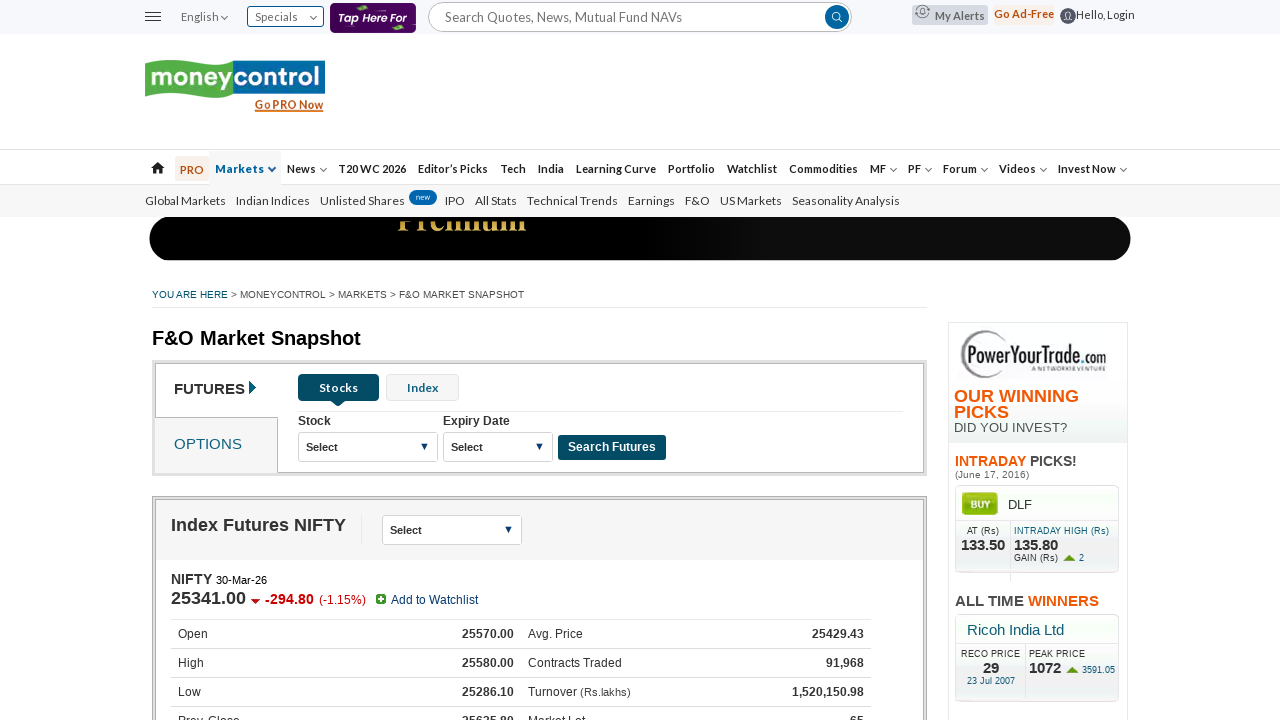

Waited for market data section to load and become visible
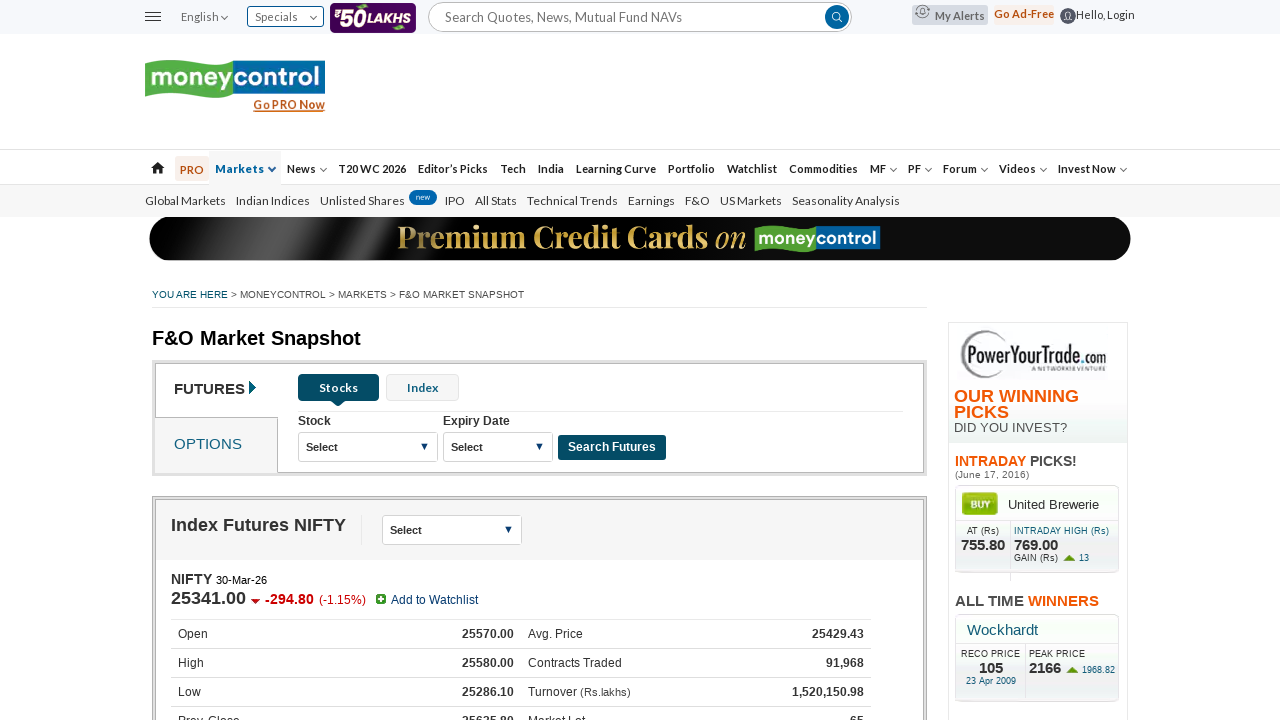

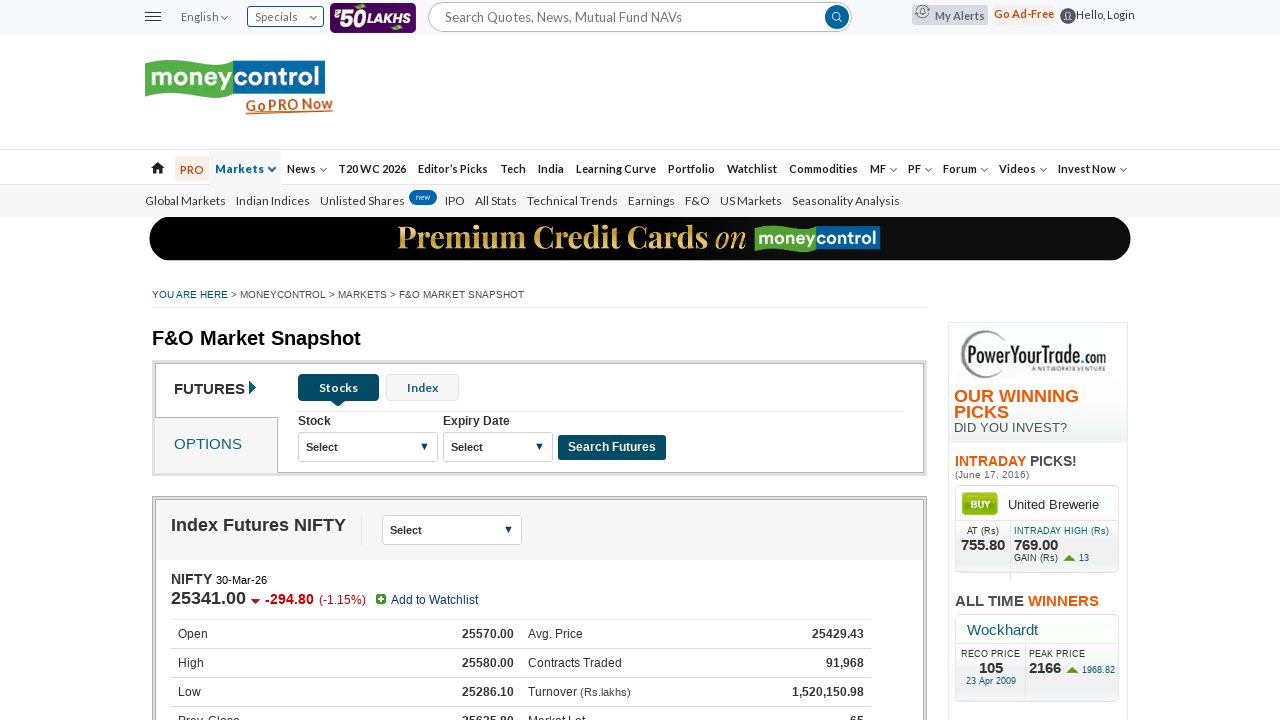